Tests text field copying functionality and drag-and-drop interaction on a test automation practice page

Starting URL: https://testautomationpractice.blogspot.com/

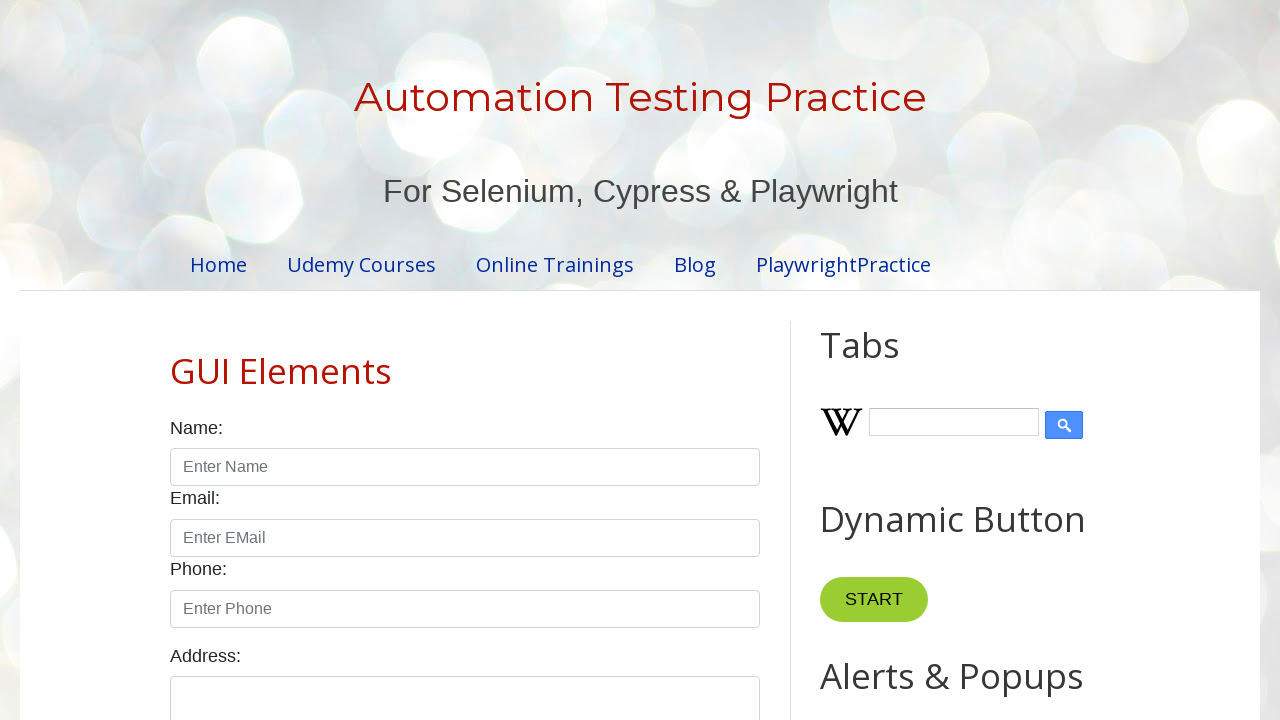

Cleared field1 input on xpath=//input[@id='field1']
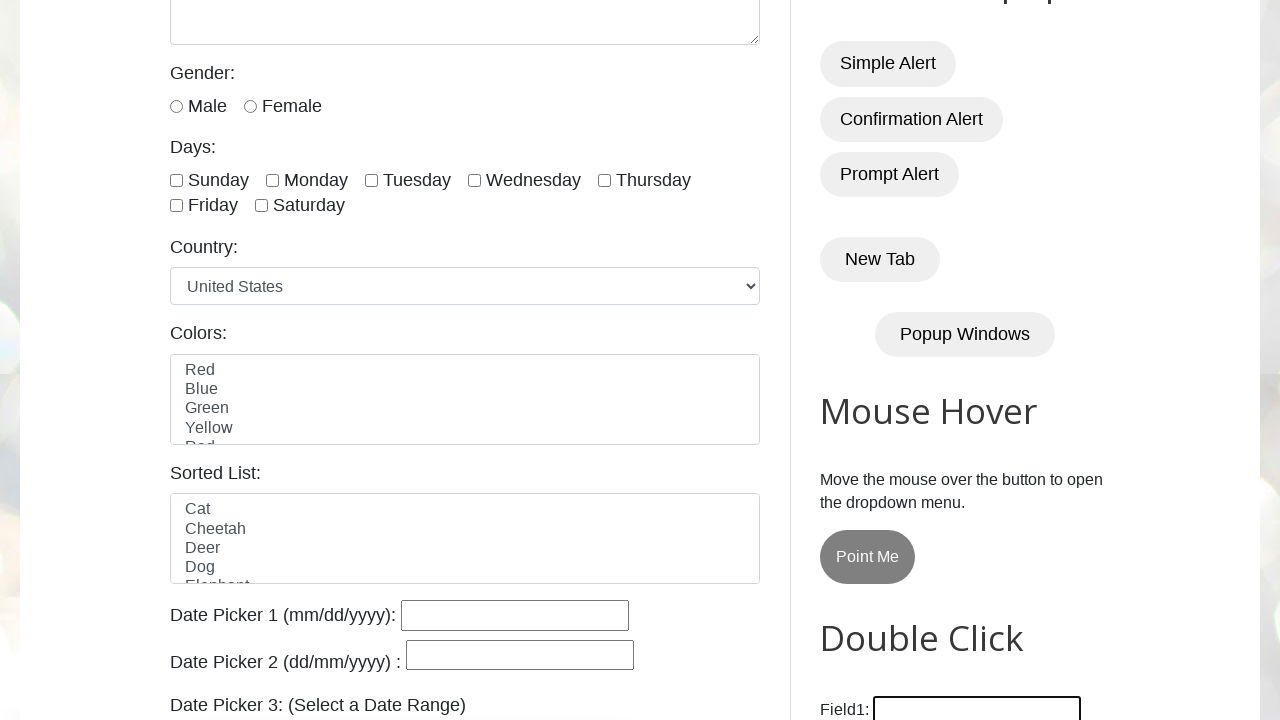

Filled field1 with 'Engr. Kanwal Shehzadi' on //input[@id='field1']
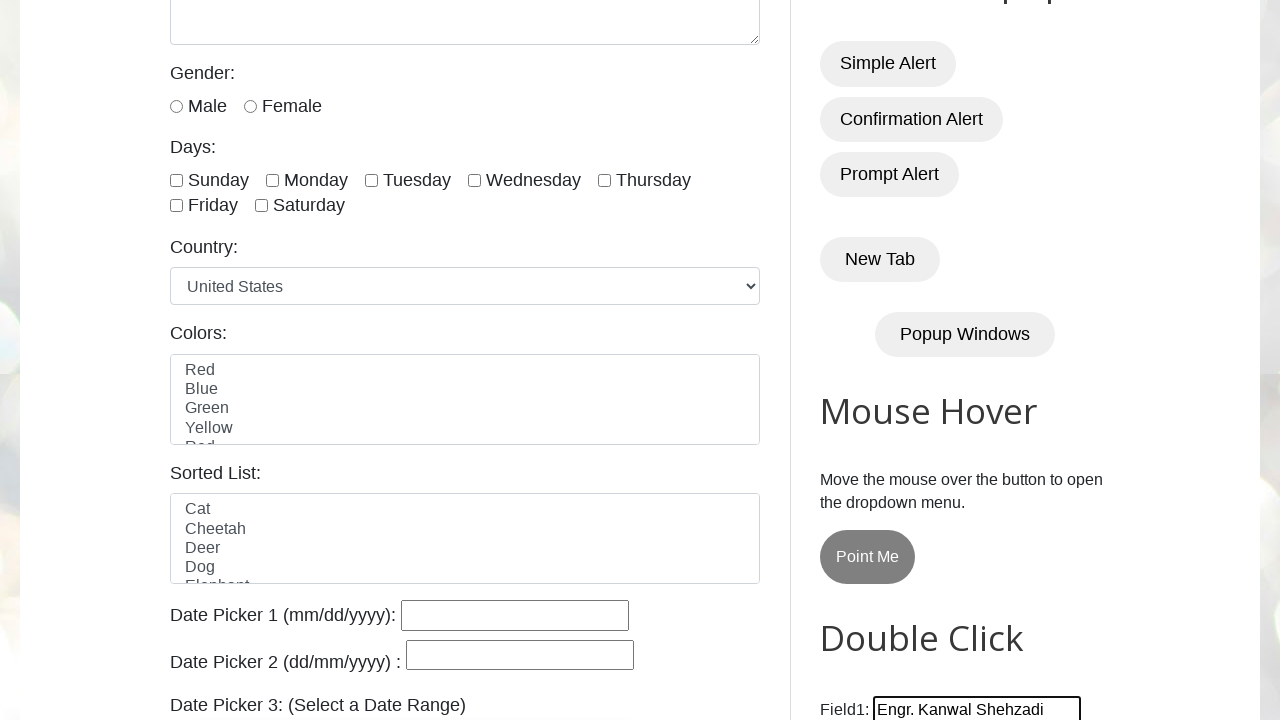

Retrieved value from field1: 'Engr. Kanwal Shehzadi'
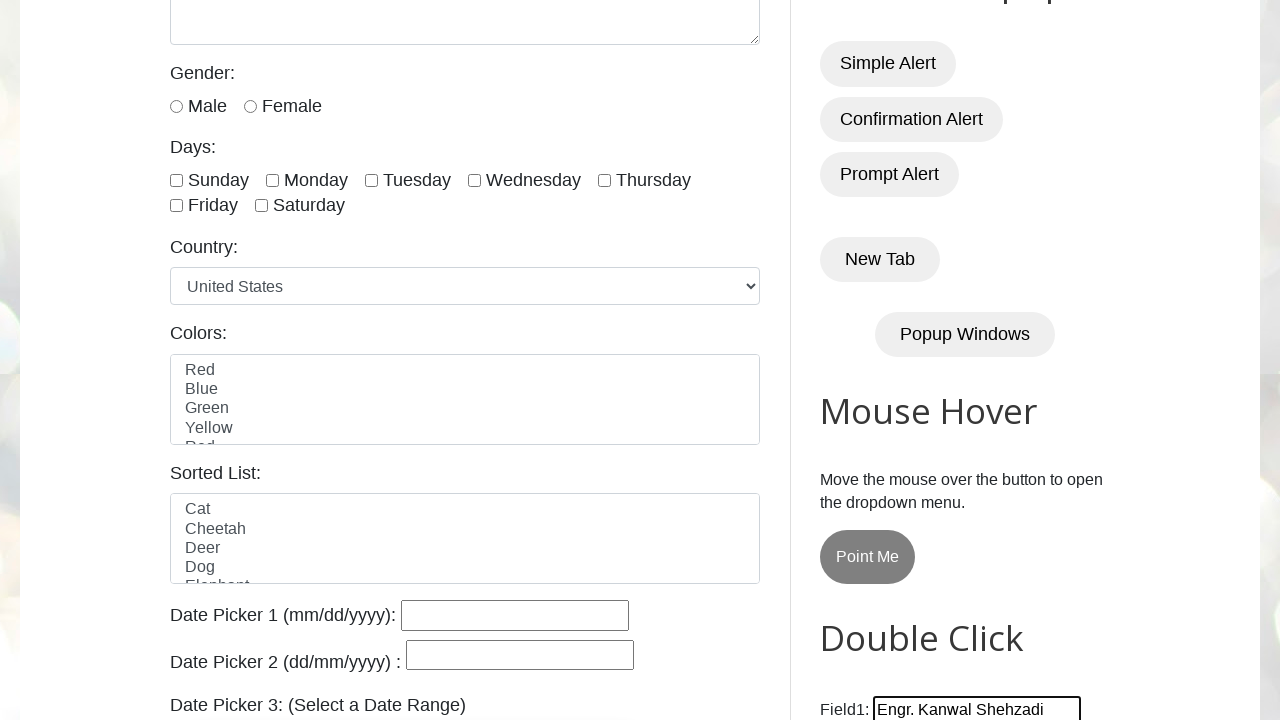

Filled field2 with value from field1 on //input[@id='field2']
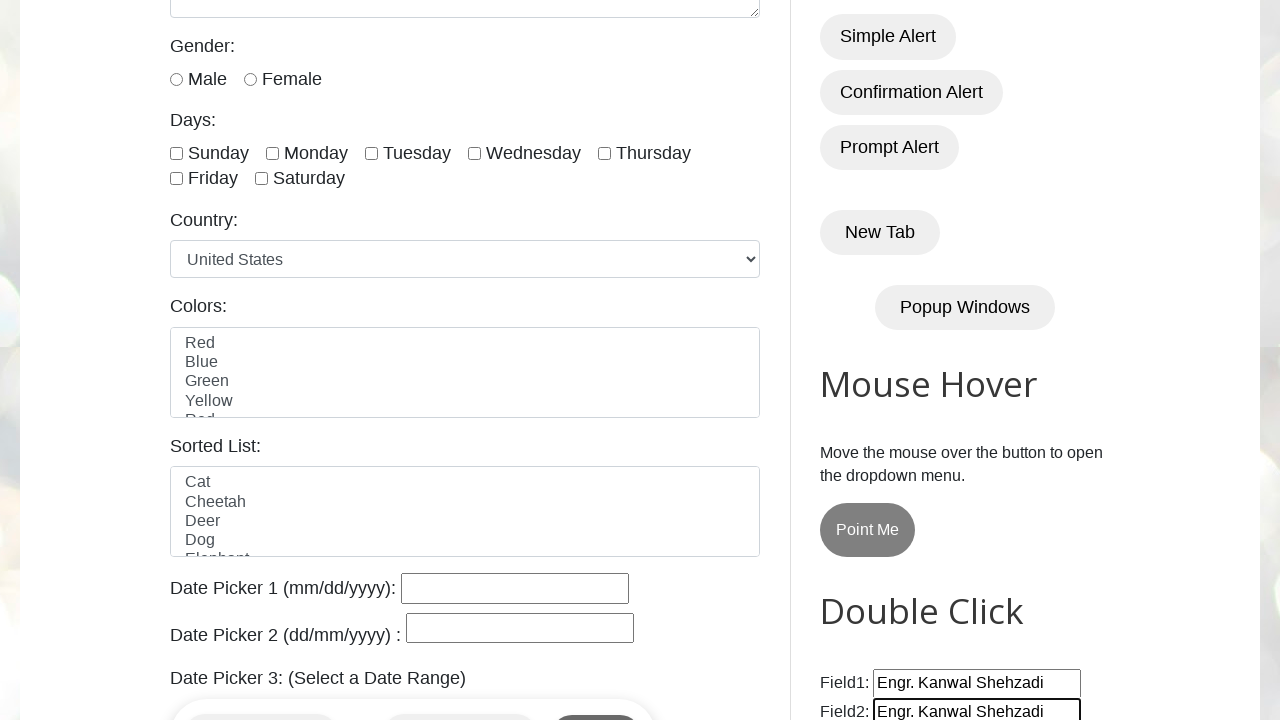

Clicked 'Copy Text' button at (885, 360) on xpath=//button[text()='Copy Text']
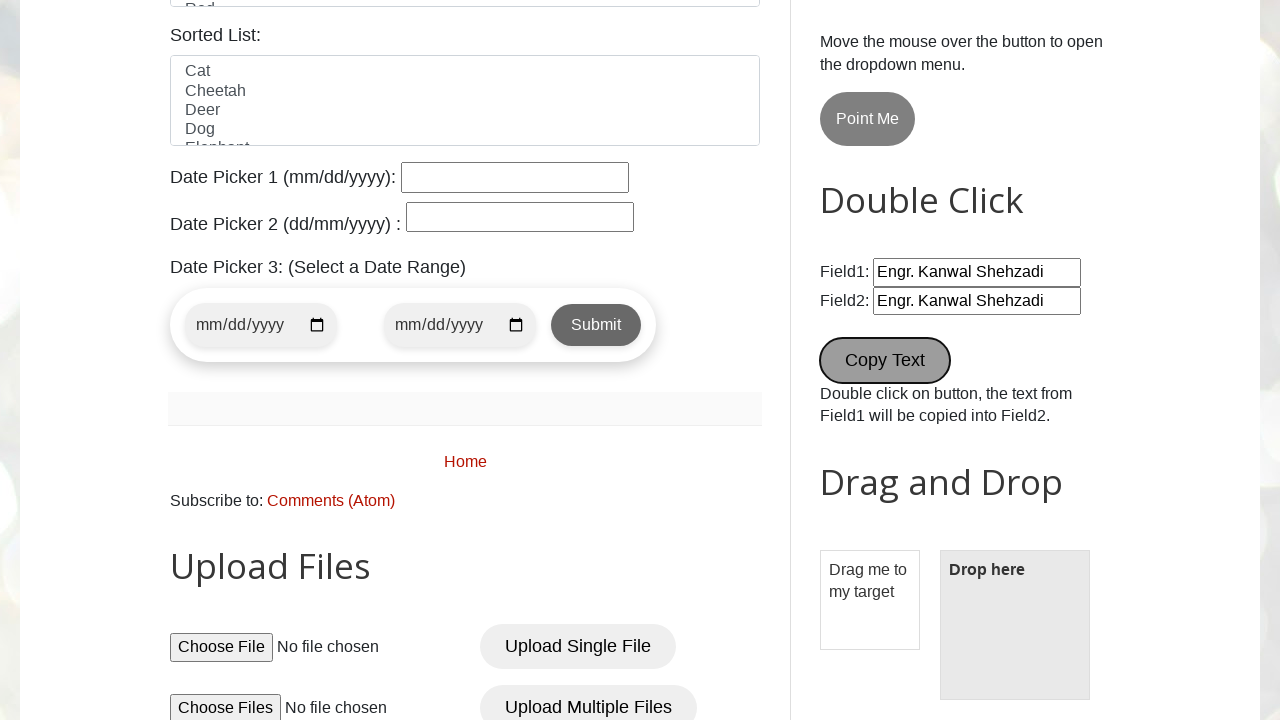

Retrieved value from field2 for verification
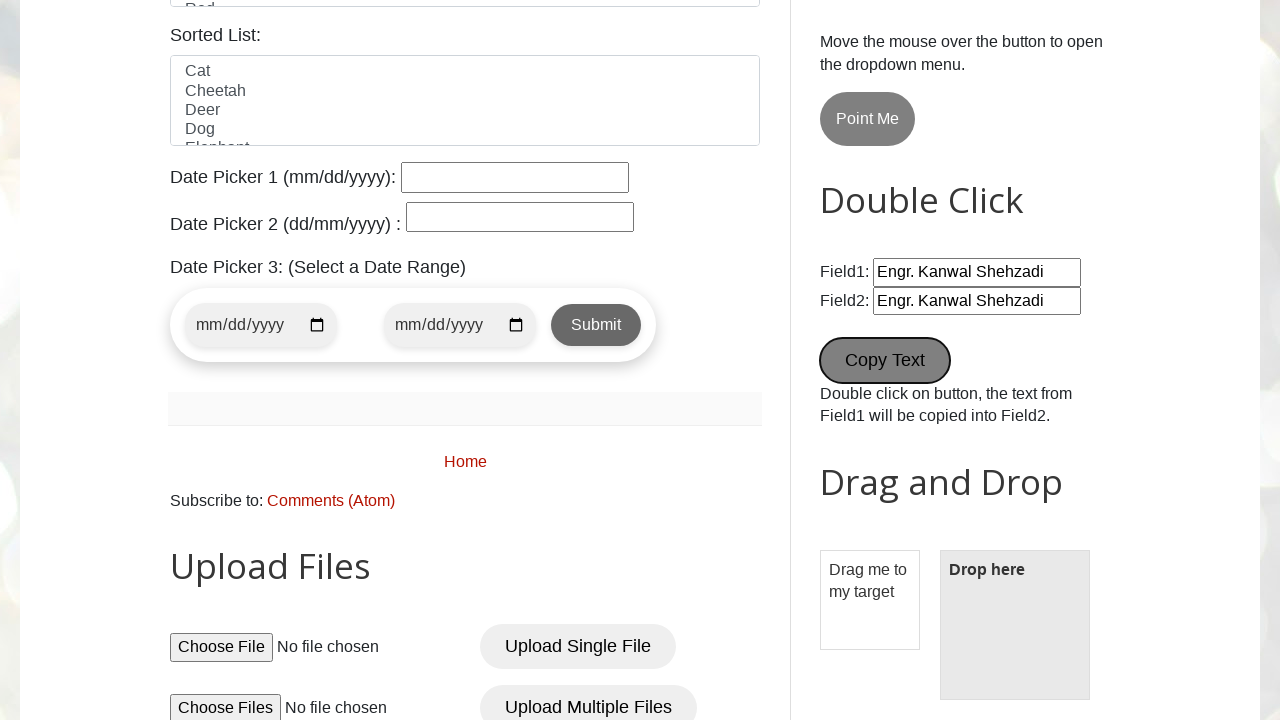

Verified field1 and field2 values match
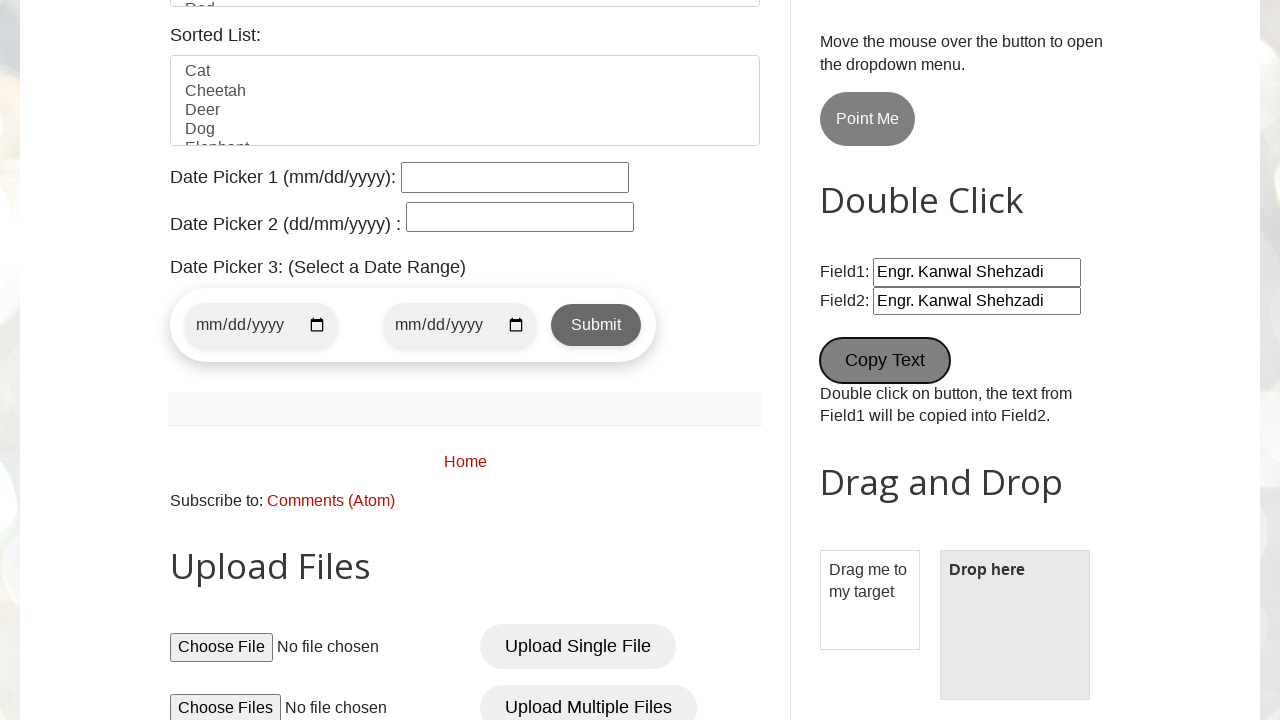

Dragged draggable element to droppable area at (1015, 625)
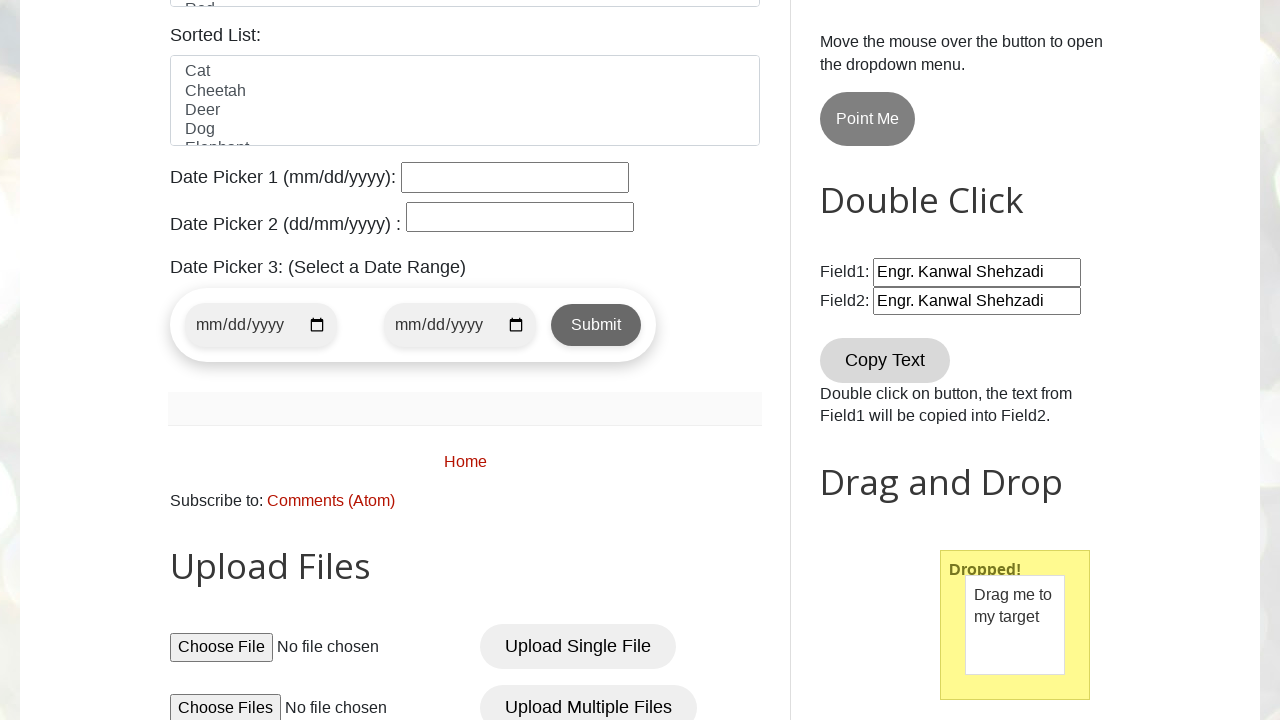

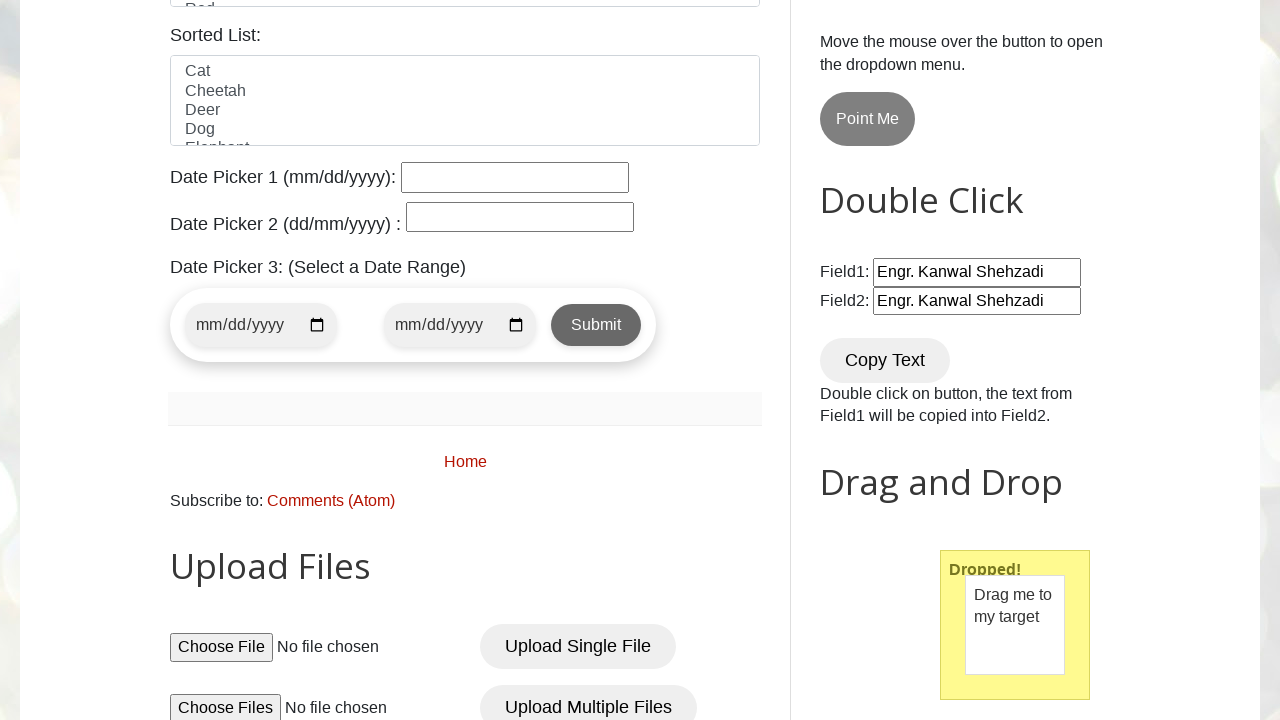